Navigates to a forms page and interacts with checkboxes to verify their states

Starting URL: http://echoecho.com/htmlforms09.htm

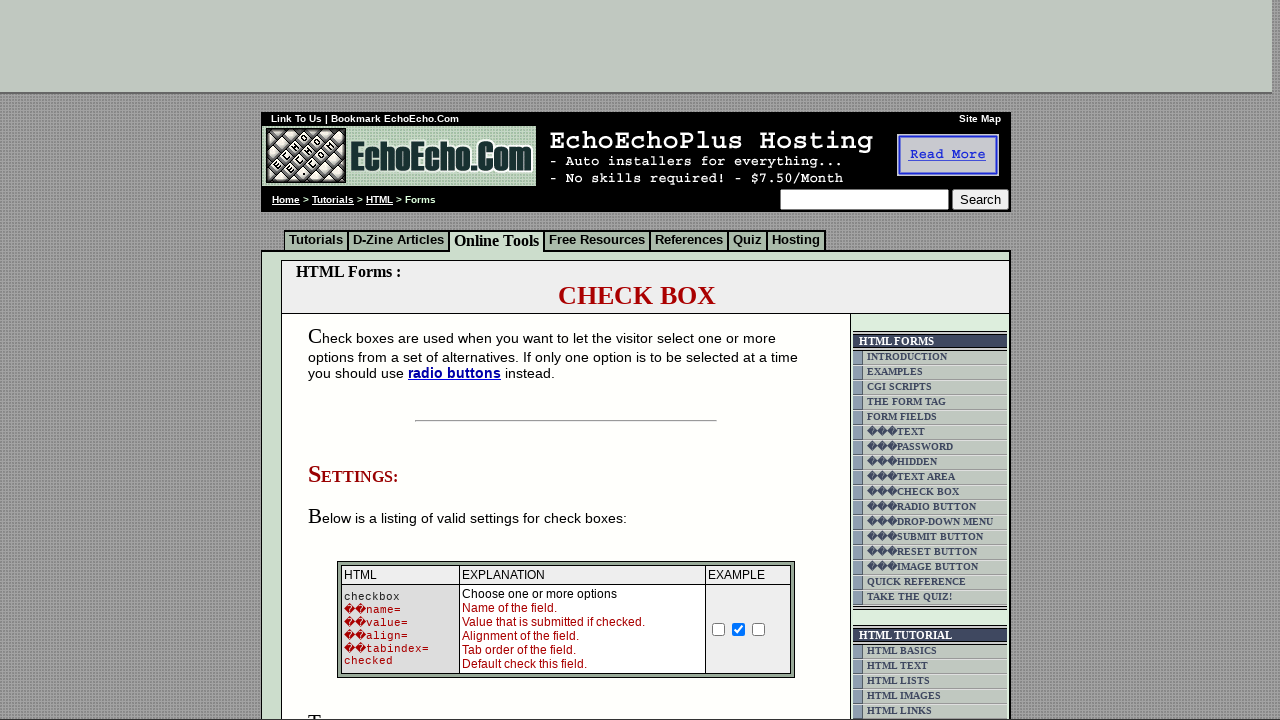

Navigated to checkbox forms page at http://echoecho.com/htmlforms09.htm
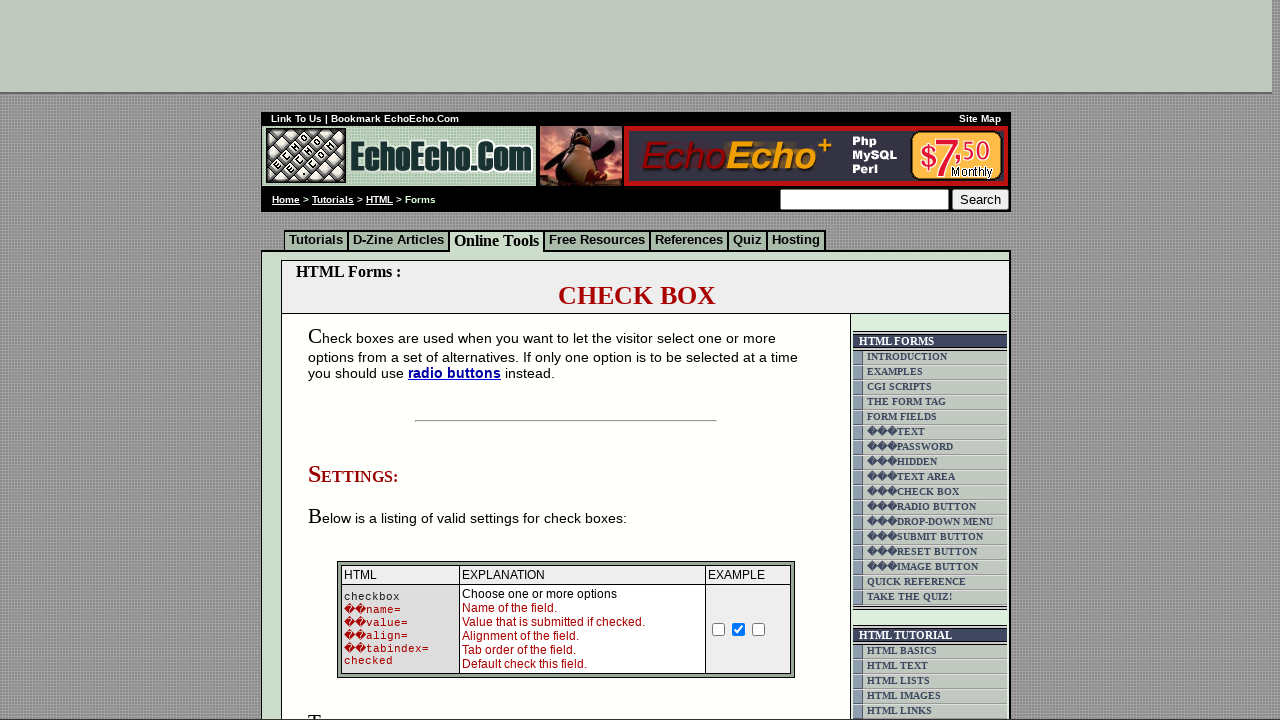

Waited for checkboxes to be present on the page
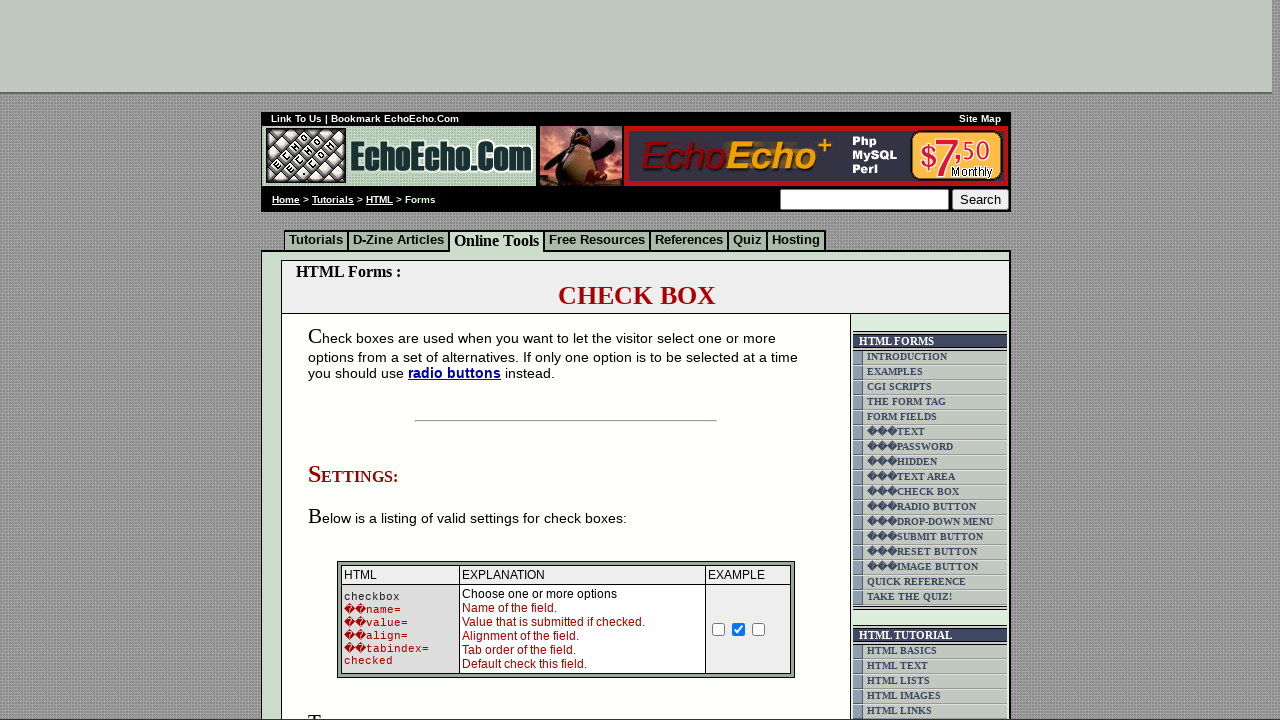

Retrieved all checkboxes from the form
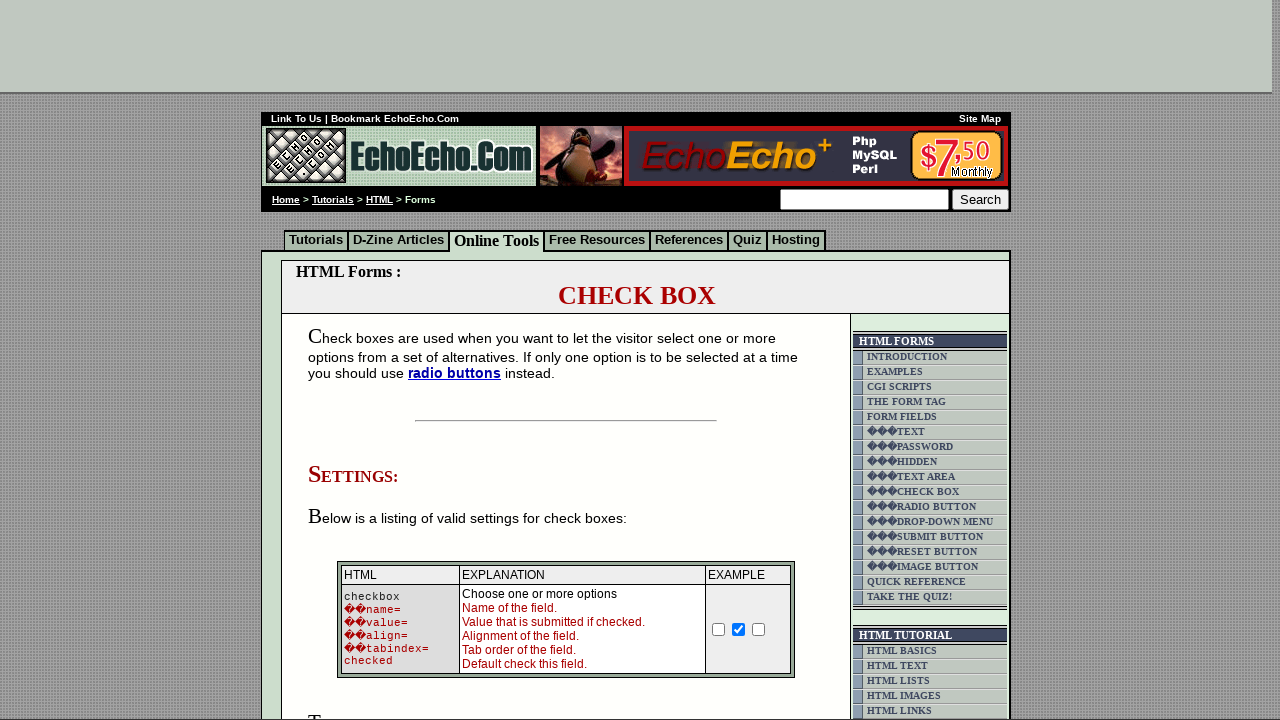

Checked checkbox with value 'Milk' - checked state: None
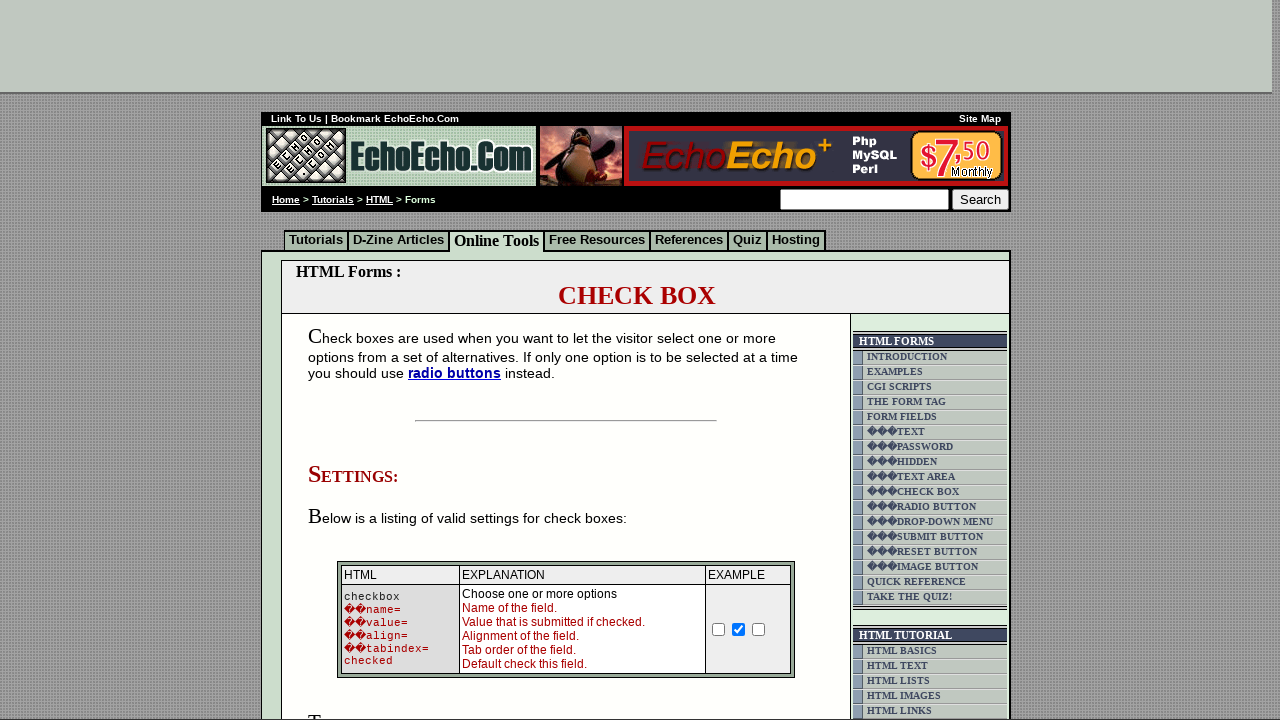

Checked checkbox with value 'Butter' - checked state: 
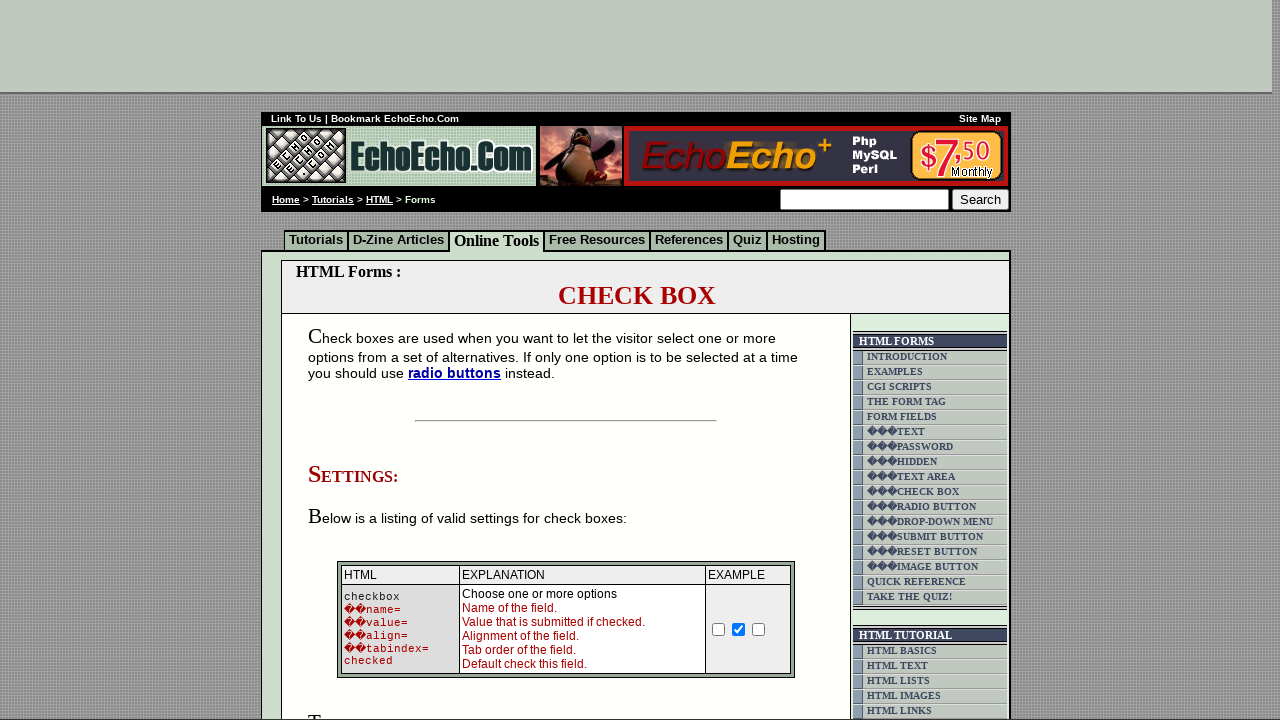

Checked checkbox with value 'Cheese' - checked state: None
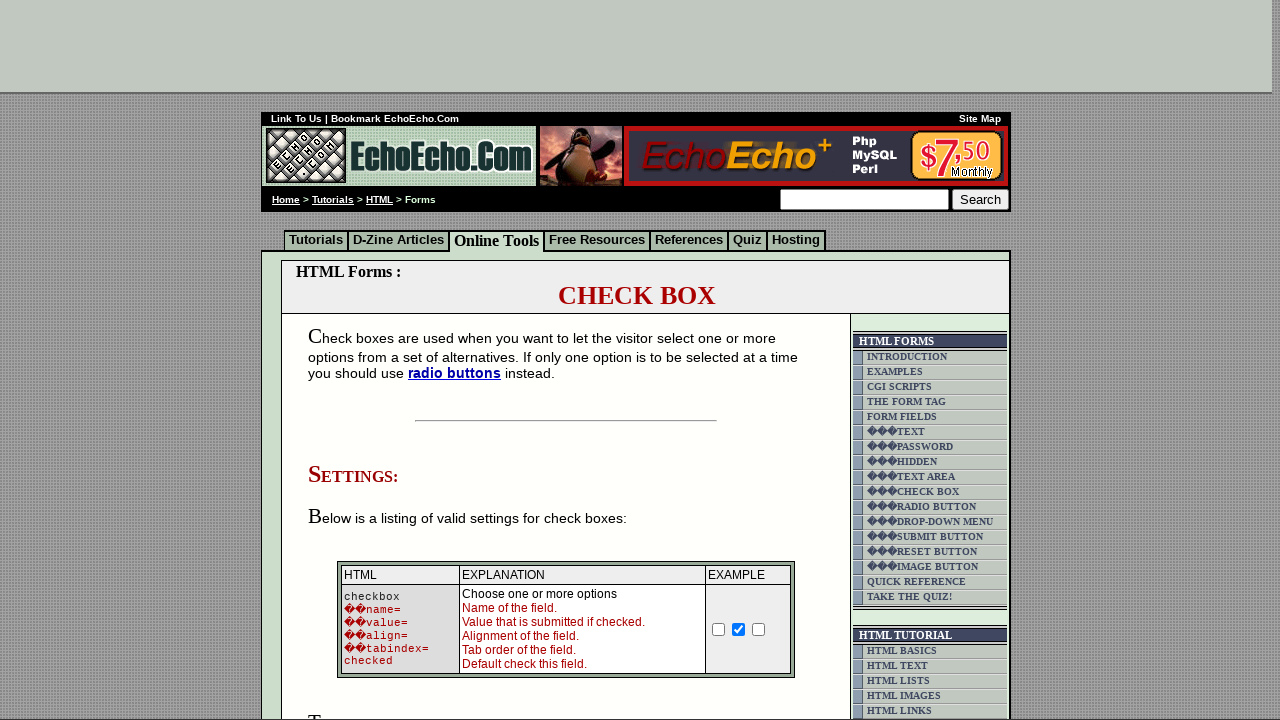

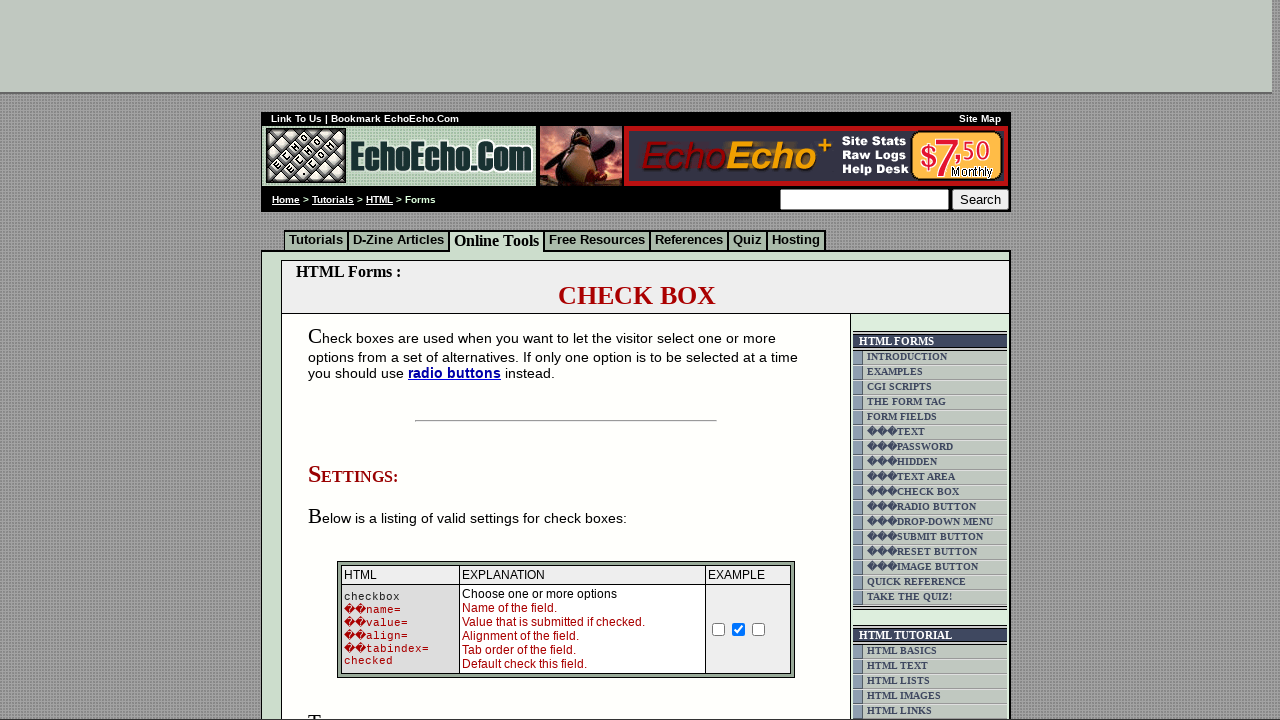